Tests the resizable element functionality by dragging the resize handle to expand the element

Starting URL: https://jqueryui.com/resources/demos/resizable/default.html

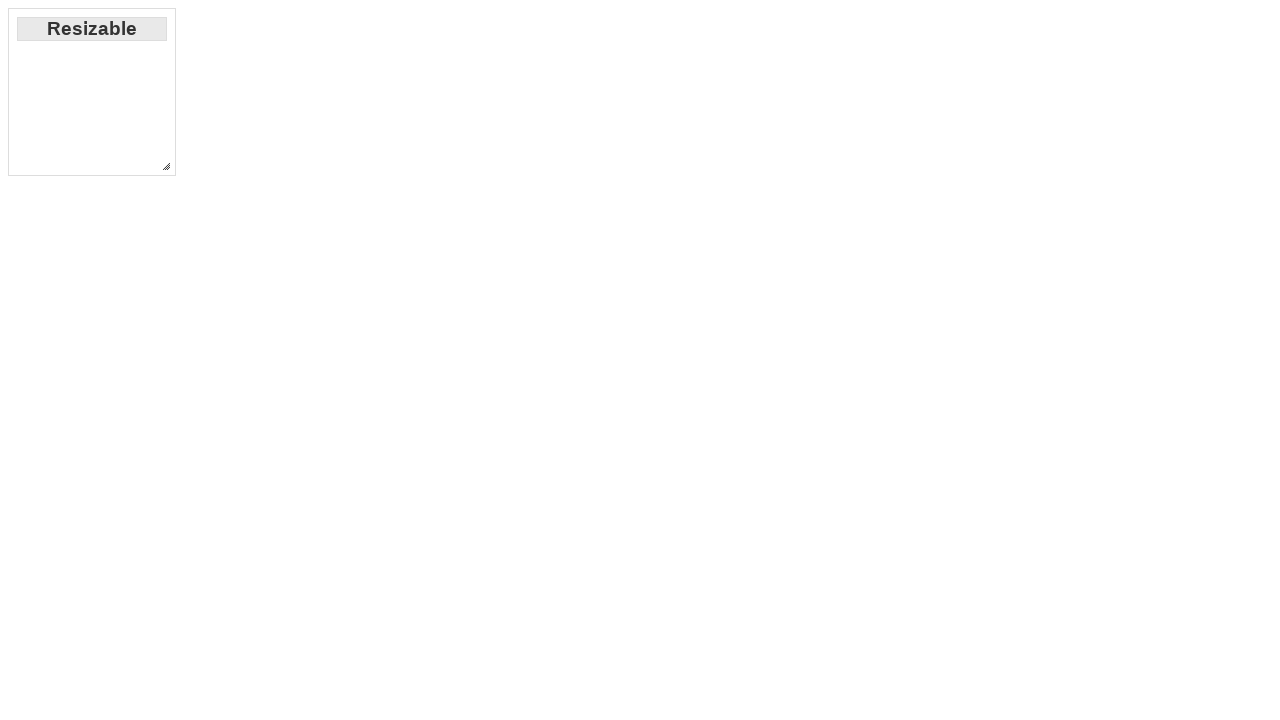

Navigated to jQuery UI resizable demo page
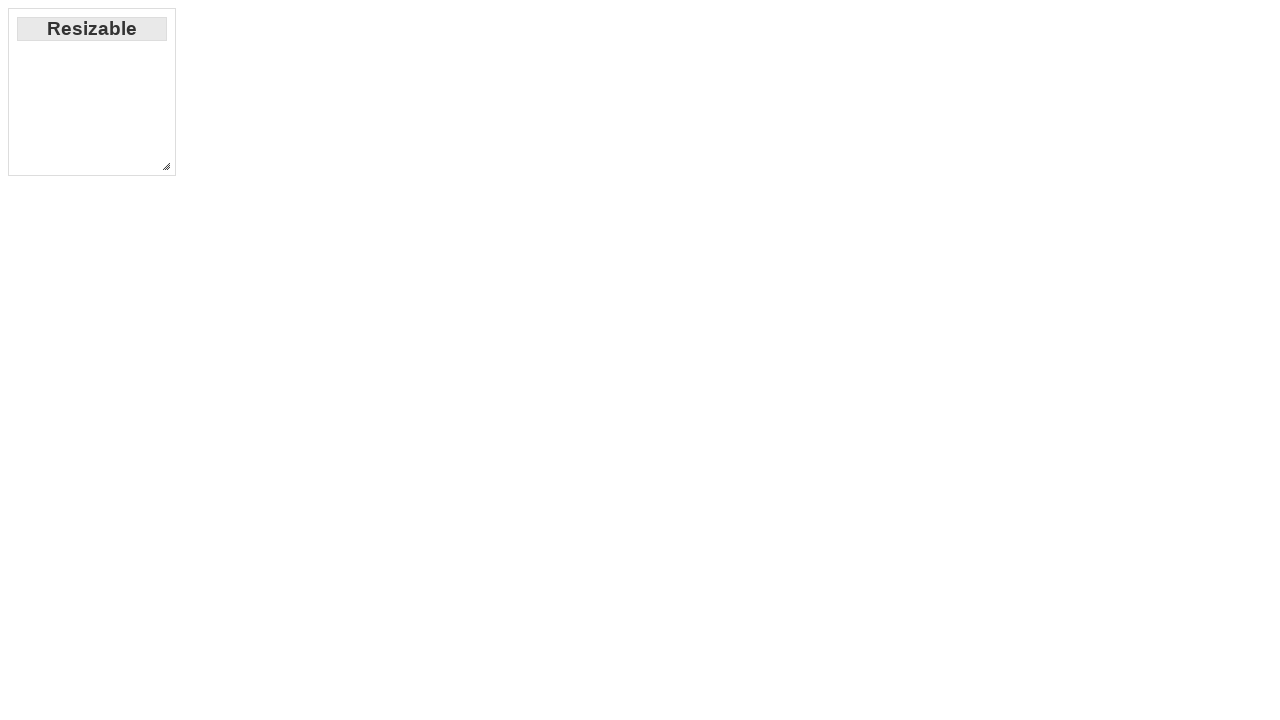

Located the resize handle element
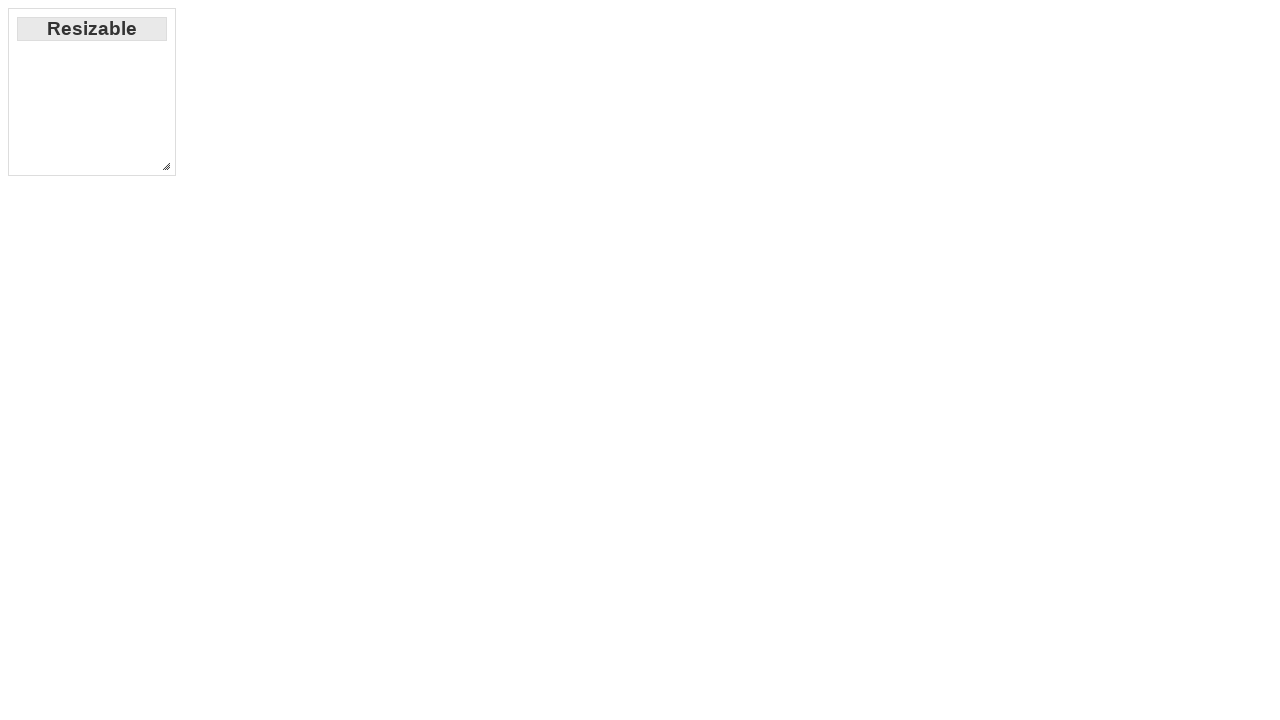

Dragged resize handle to expand the resizable element at (558, 558)
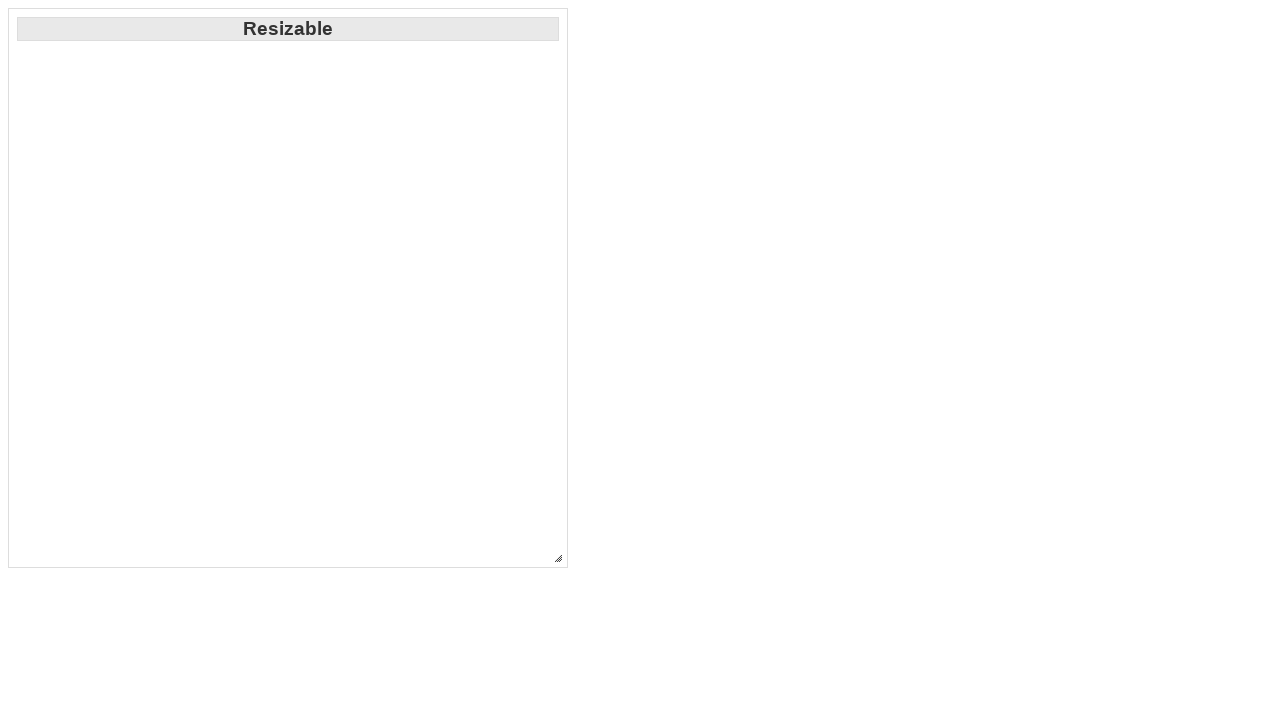

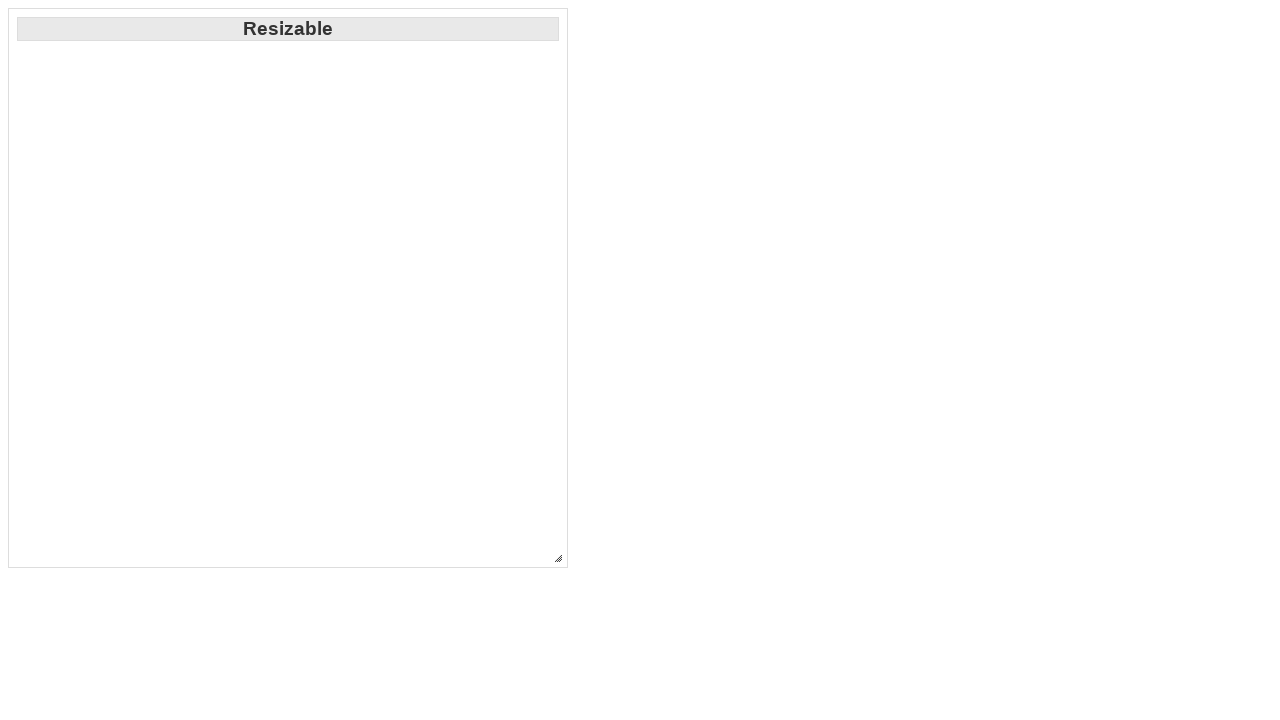